Tests pressing the tab key without targeting a specific element and verifies the page displays the correct key press result

Starting URL: http://the-internet.herokuapp.com/key_presses

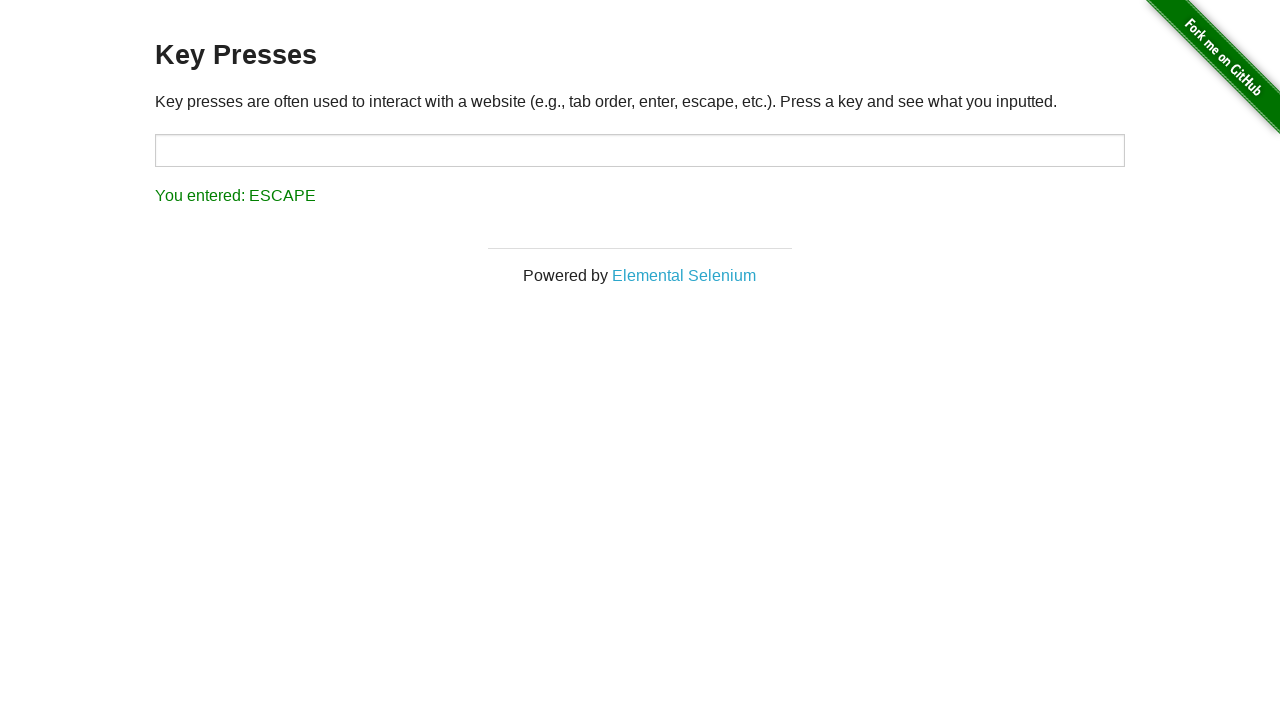

Navigated to key presses test page
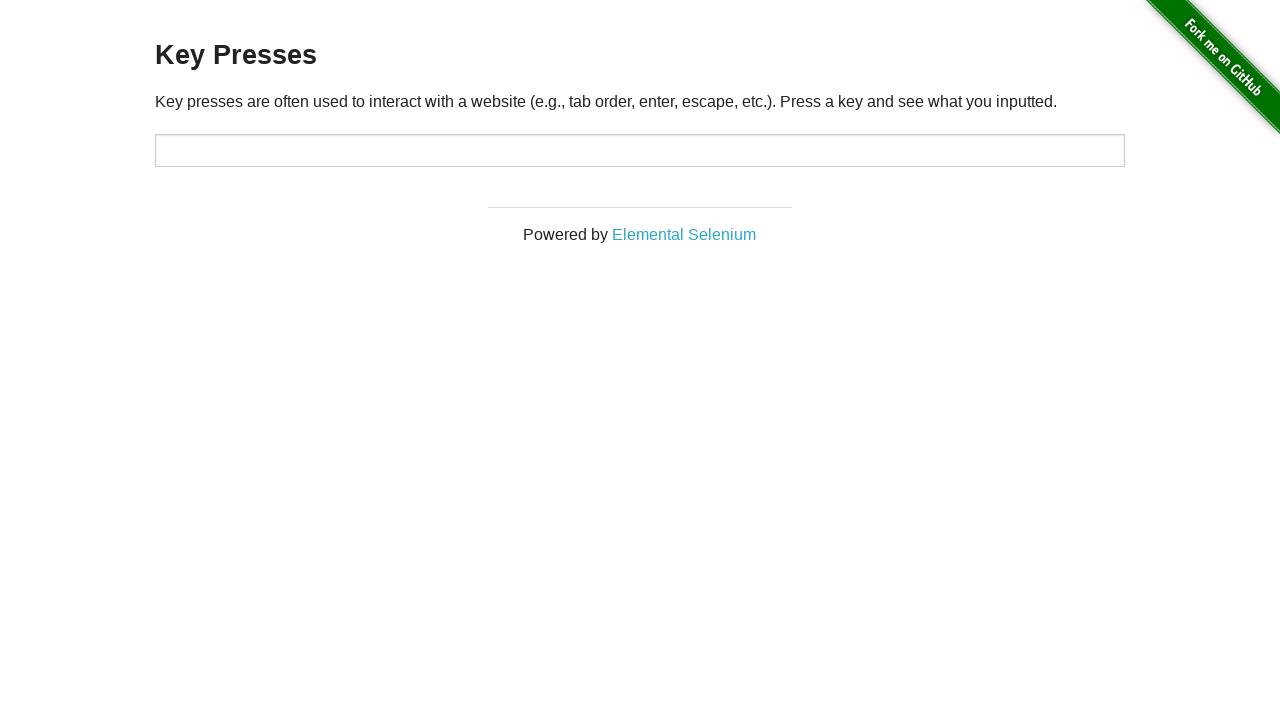

Pressed Tab key
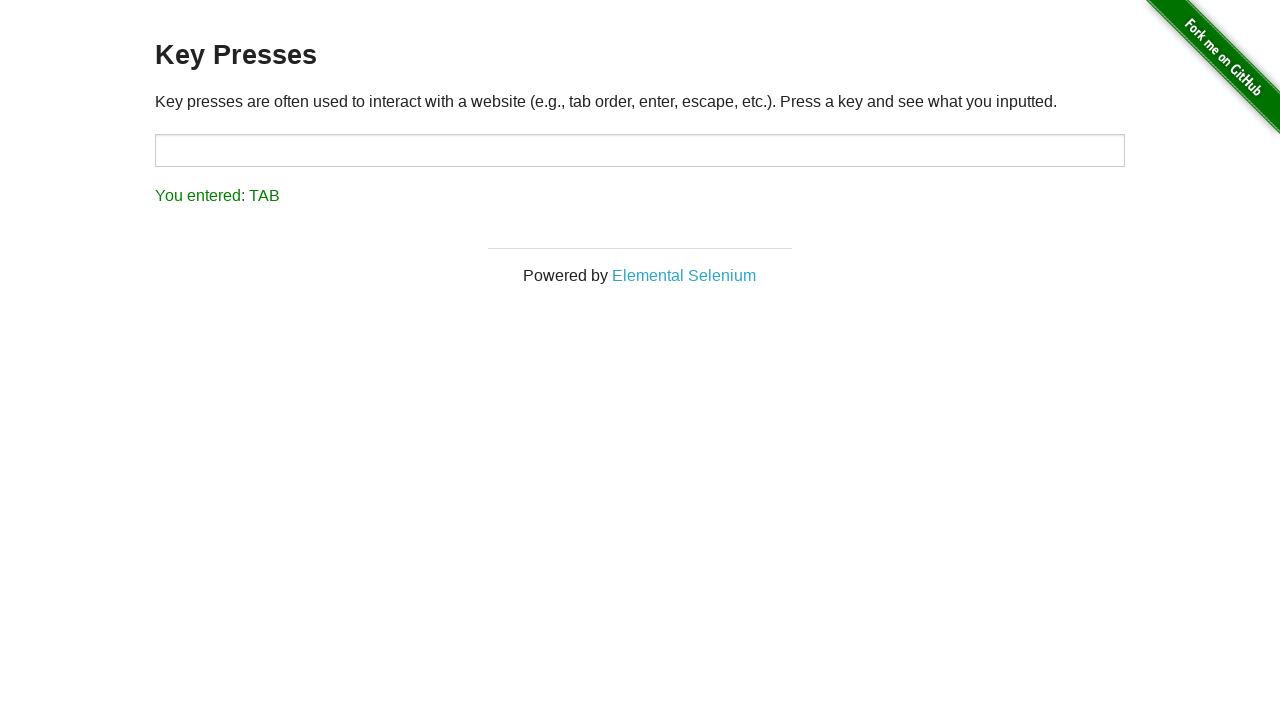

Result element loaded and visible
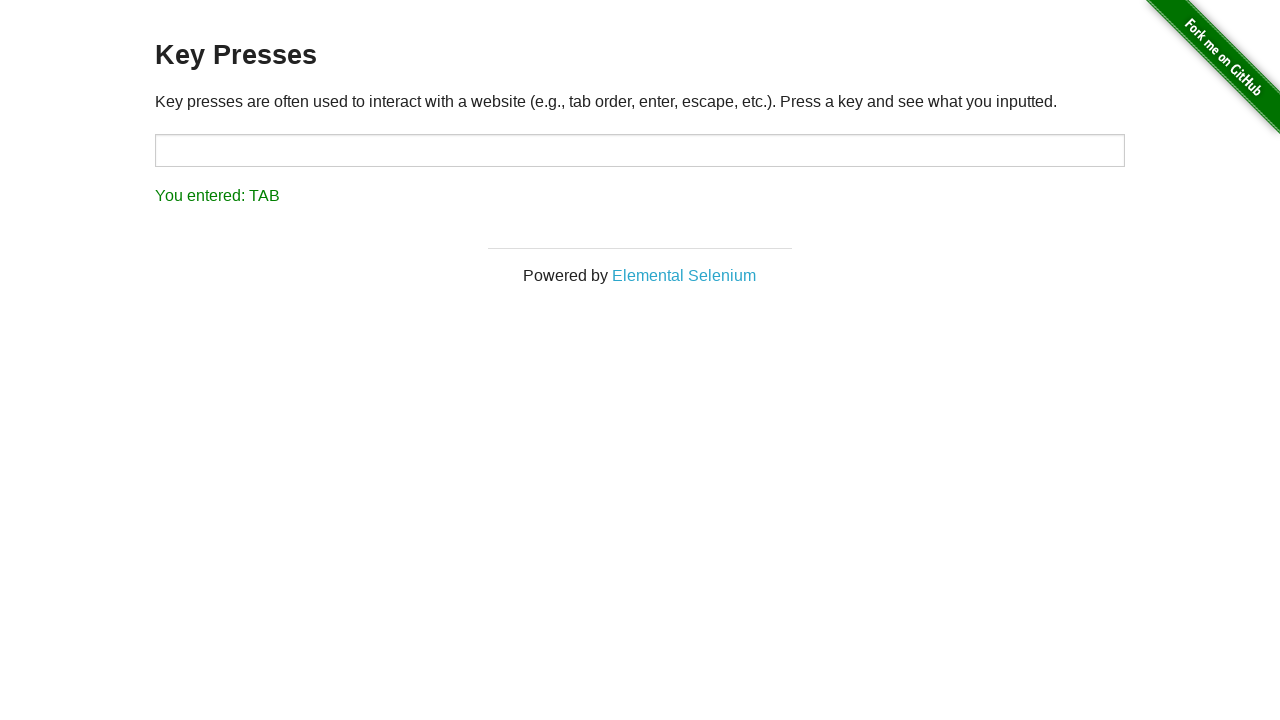

Retrieved result text: 'You entered: TAB'
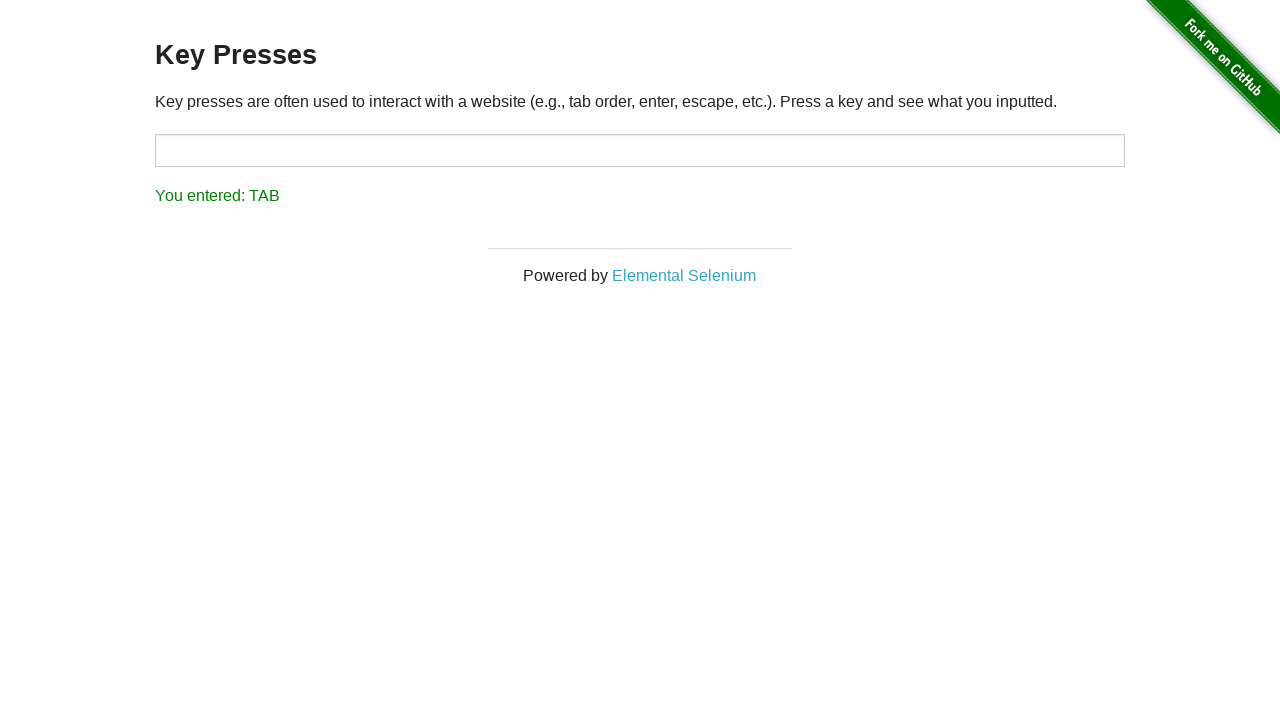

Verified result text matches expected 'You entered: TAB'
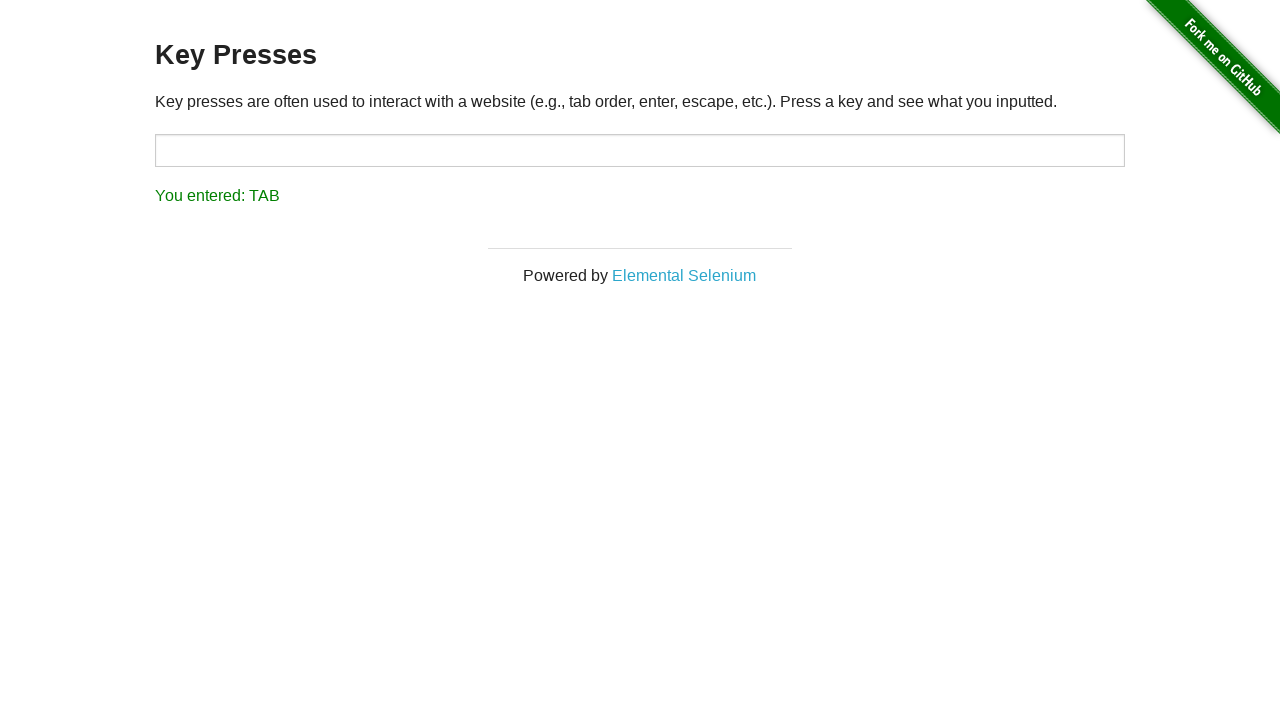

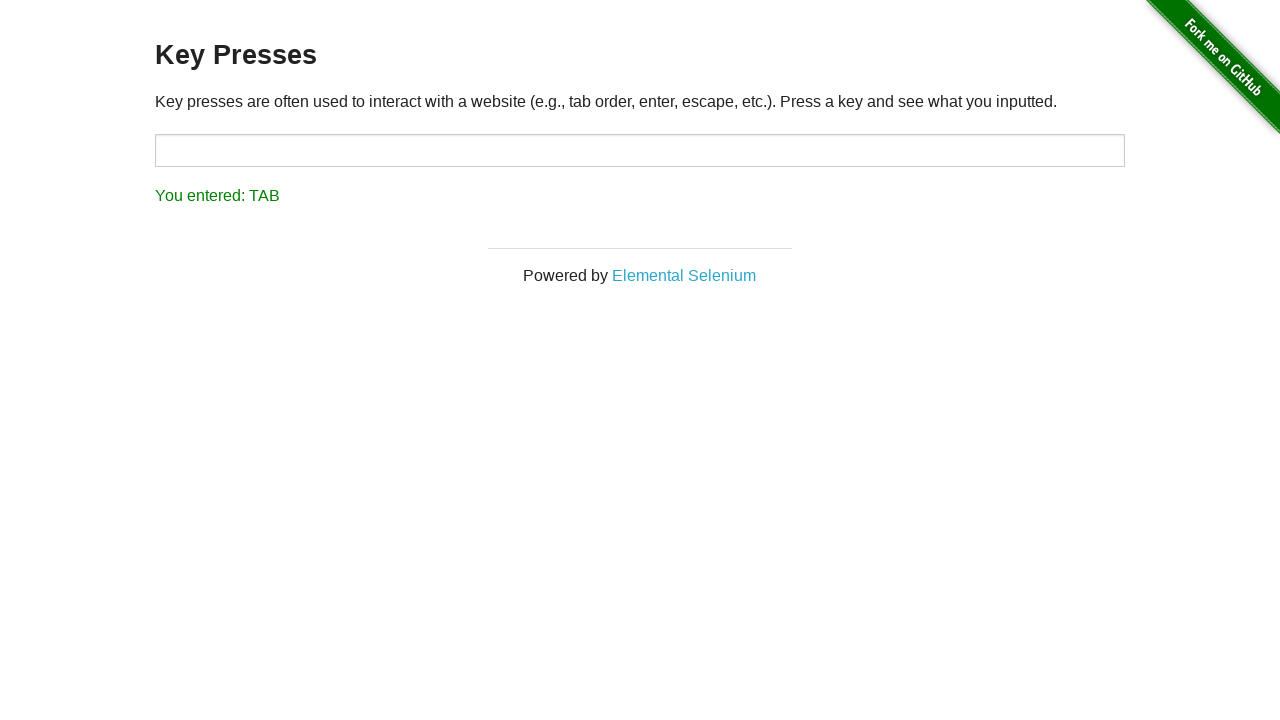